Creates a new paste on Pastebin with specified text content, sets expiration to 10 minutes, adds a title, and submits the form.

Starting URL: https://pastebin.com/

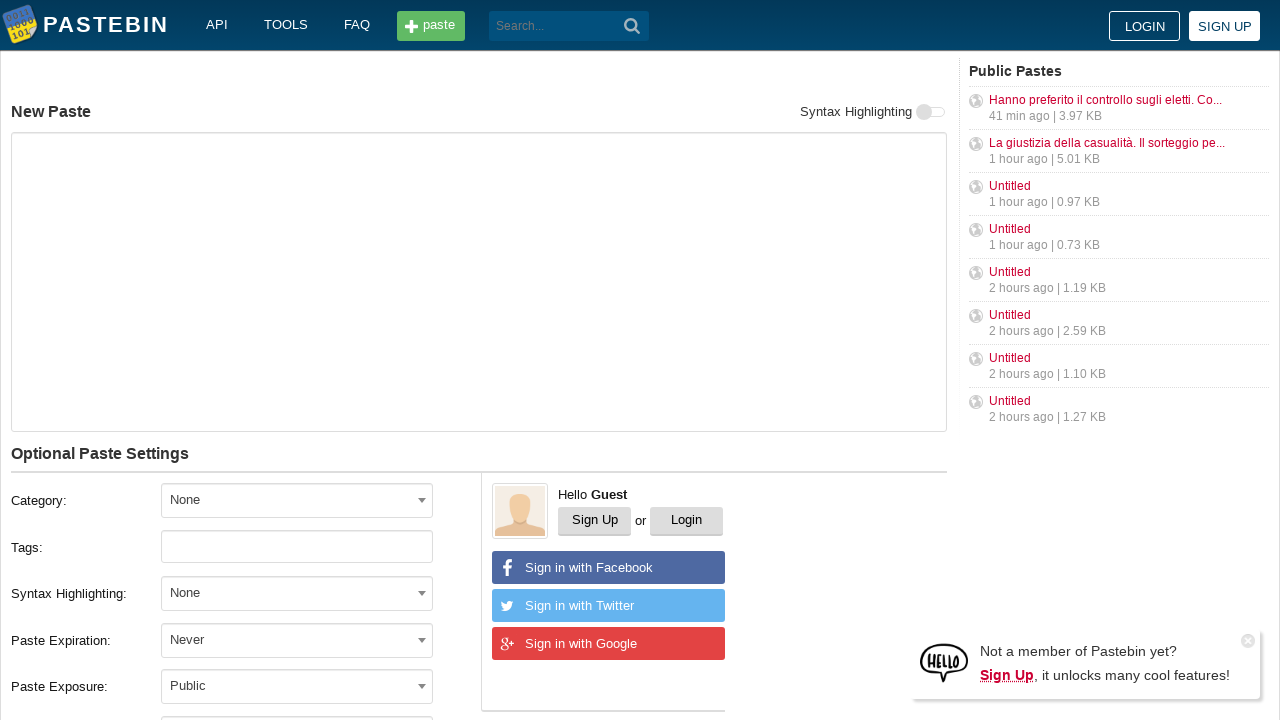

Filled paste content with 'Hello from WebDriver' on #postform-text
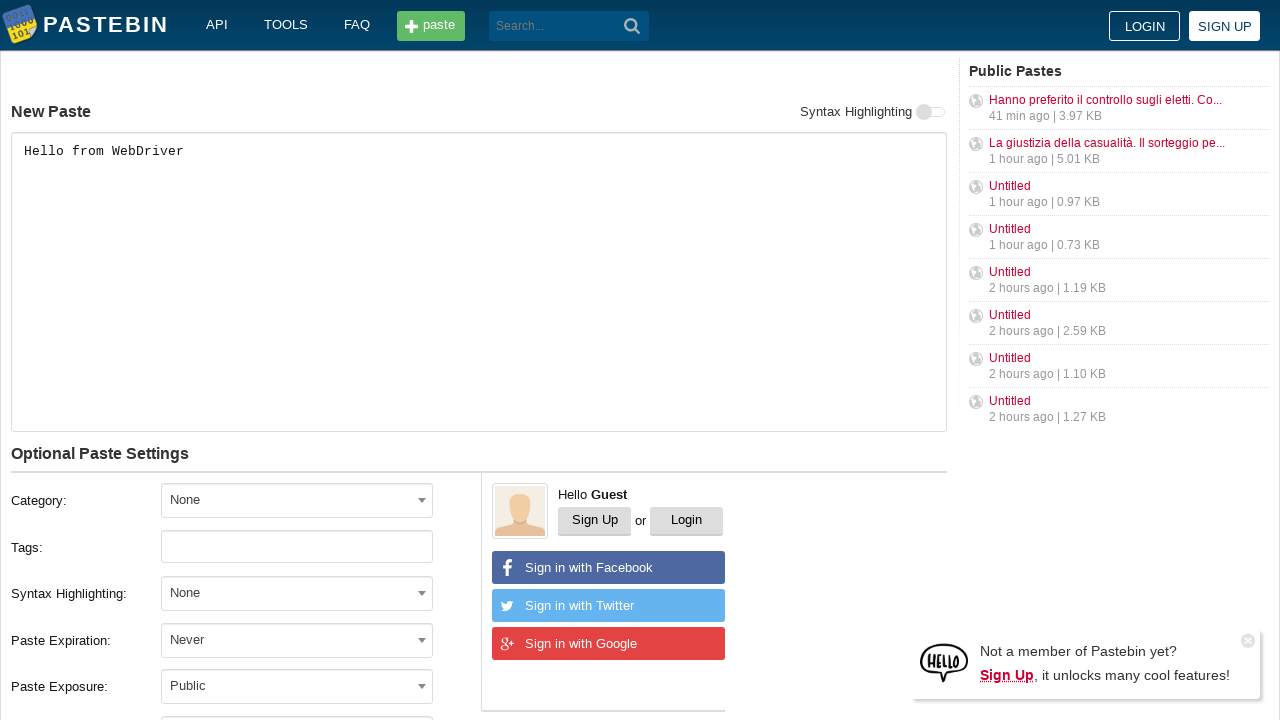

Clicked expiration dropdown to open it at (297, 640) on #select2-postform-expiration-container
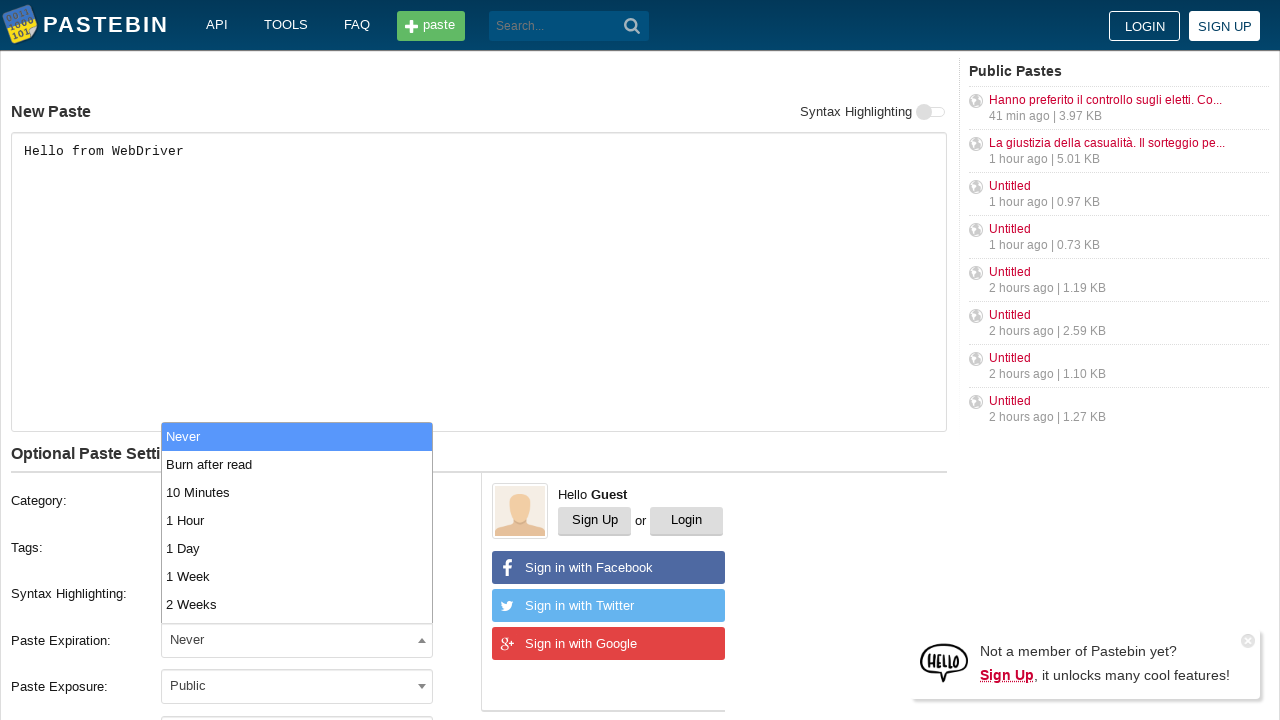

Selected '10 Minutes' from expiration dropdown at (297, 492) on xpath=//li[text()='10 Minutes']
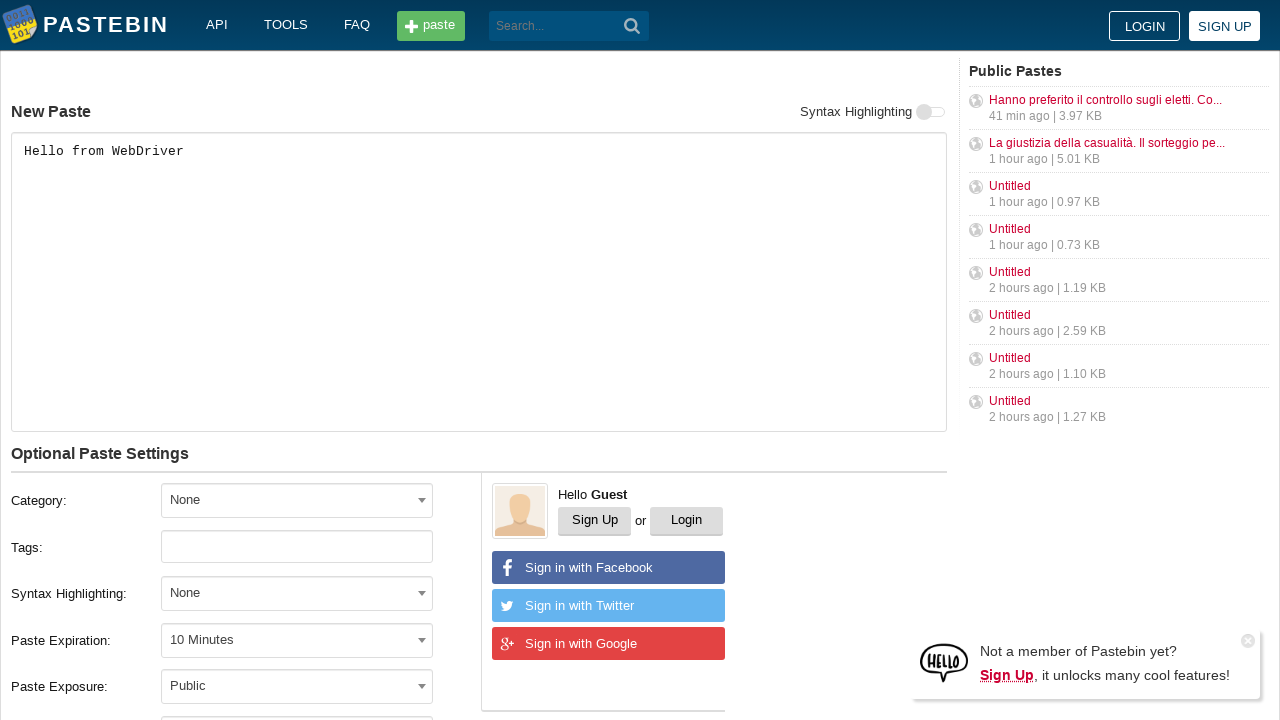

Filled paste title with 'helloweb' on #postform-name
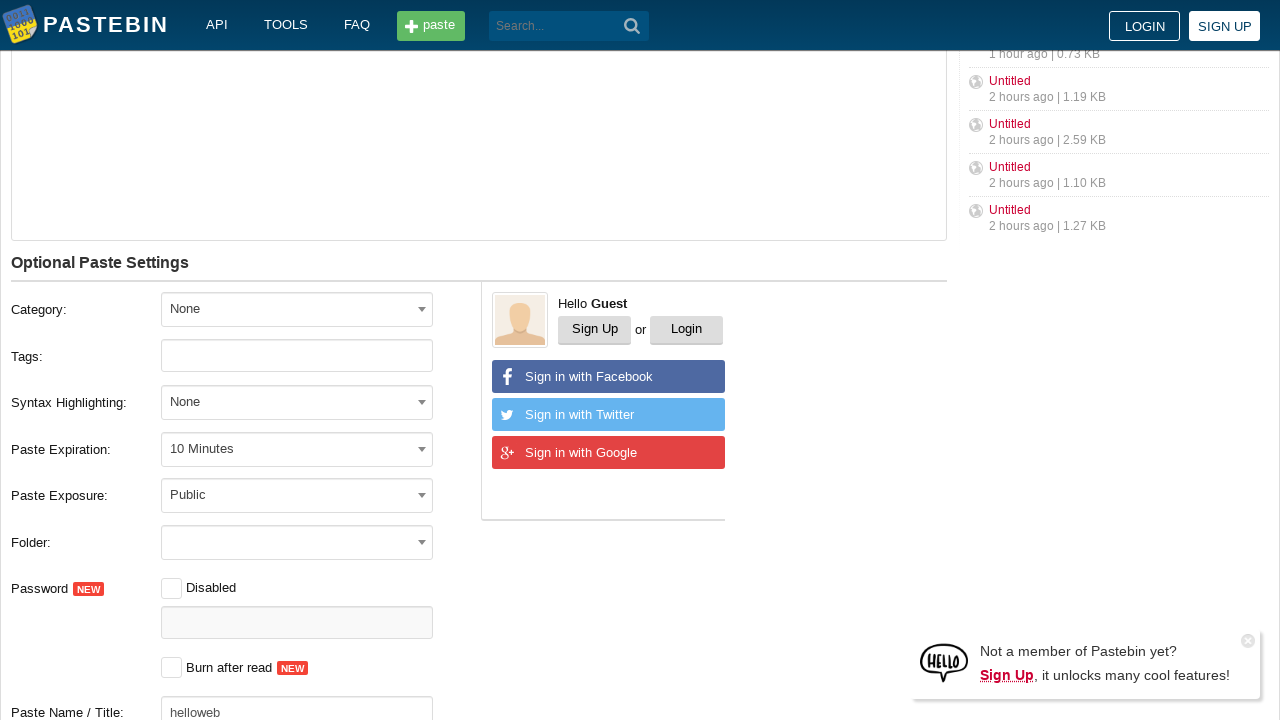

Clicked submit button to create paste at (632, 26) on button
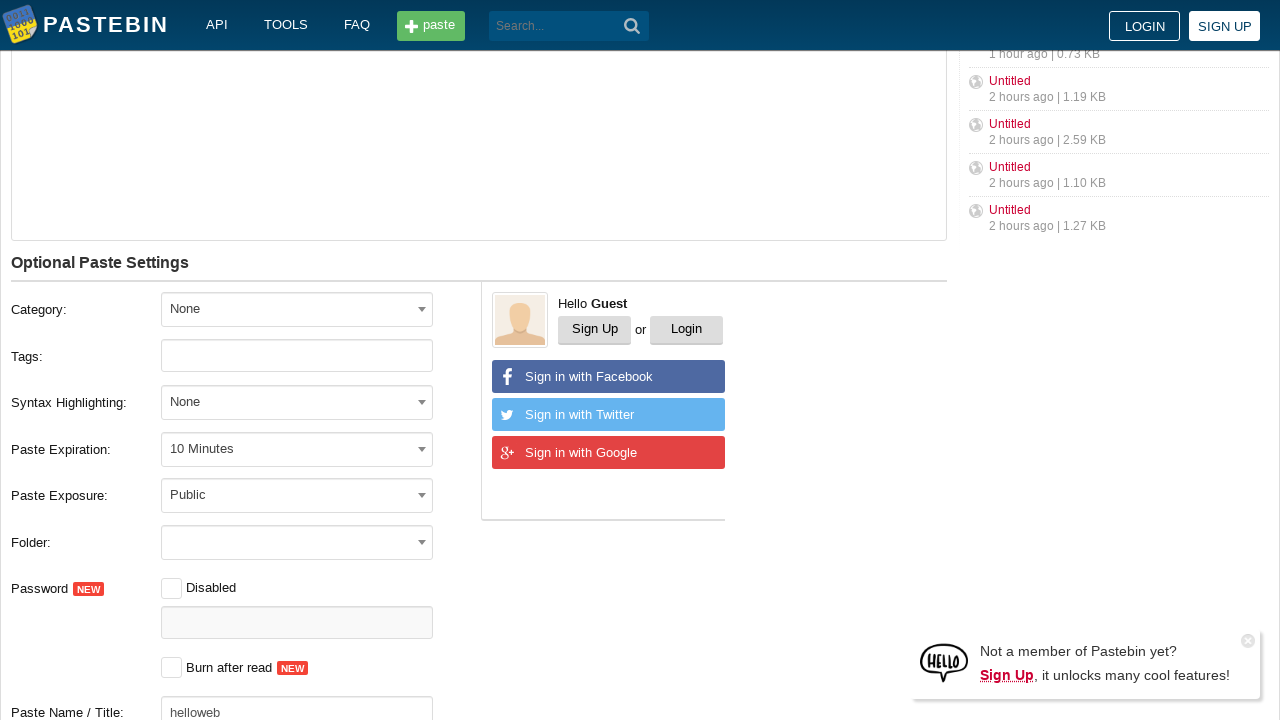

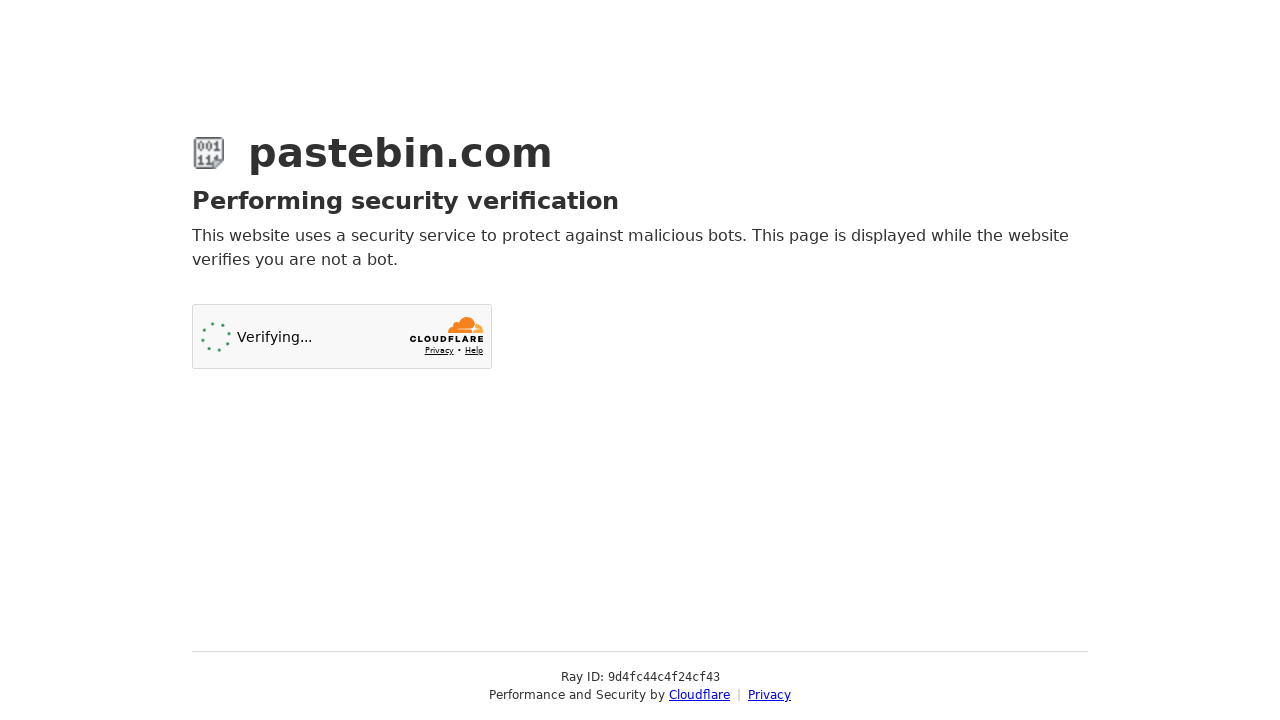